Tests navigation from the homepage to the about page by clicking the about link and verifying page titles

Starting URL: https://v1.training-support.net/

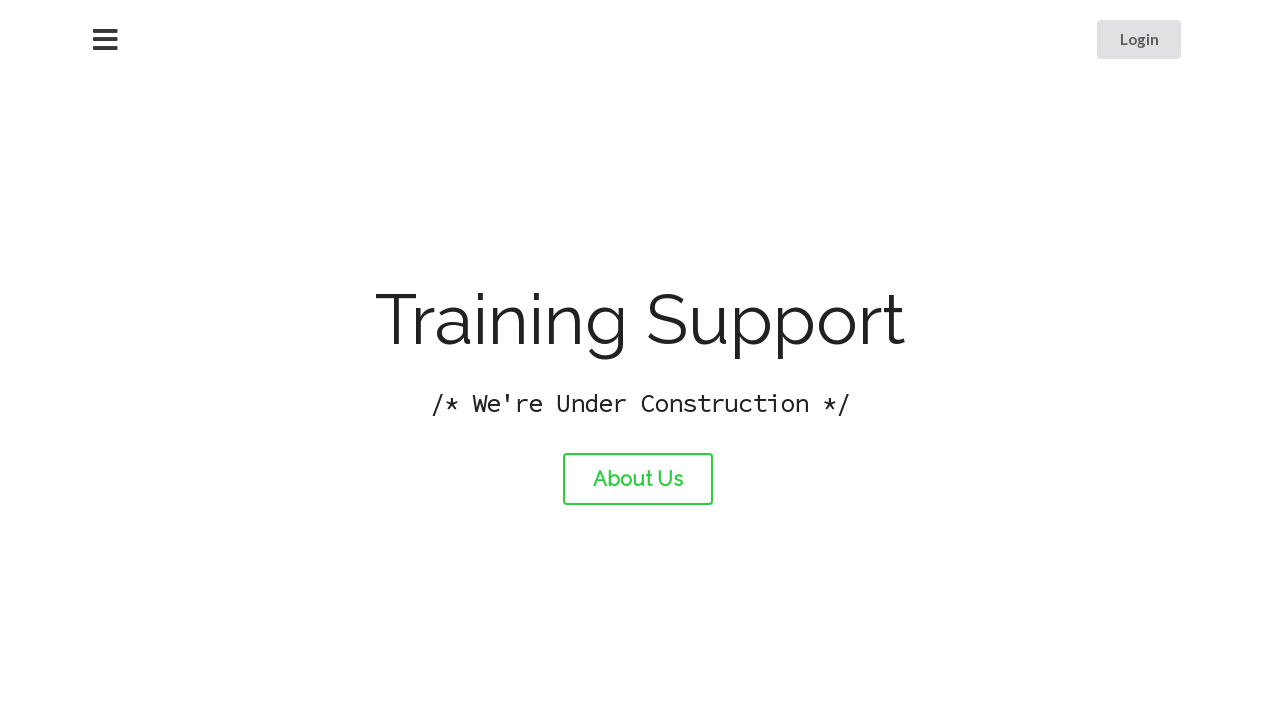

Verified homepage title is 'Training Support'
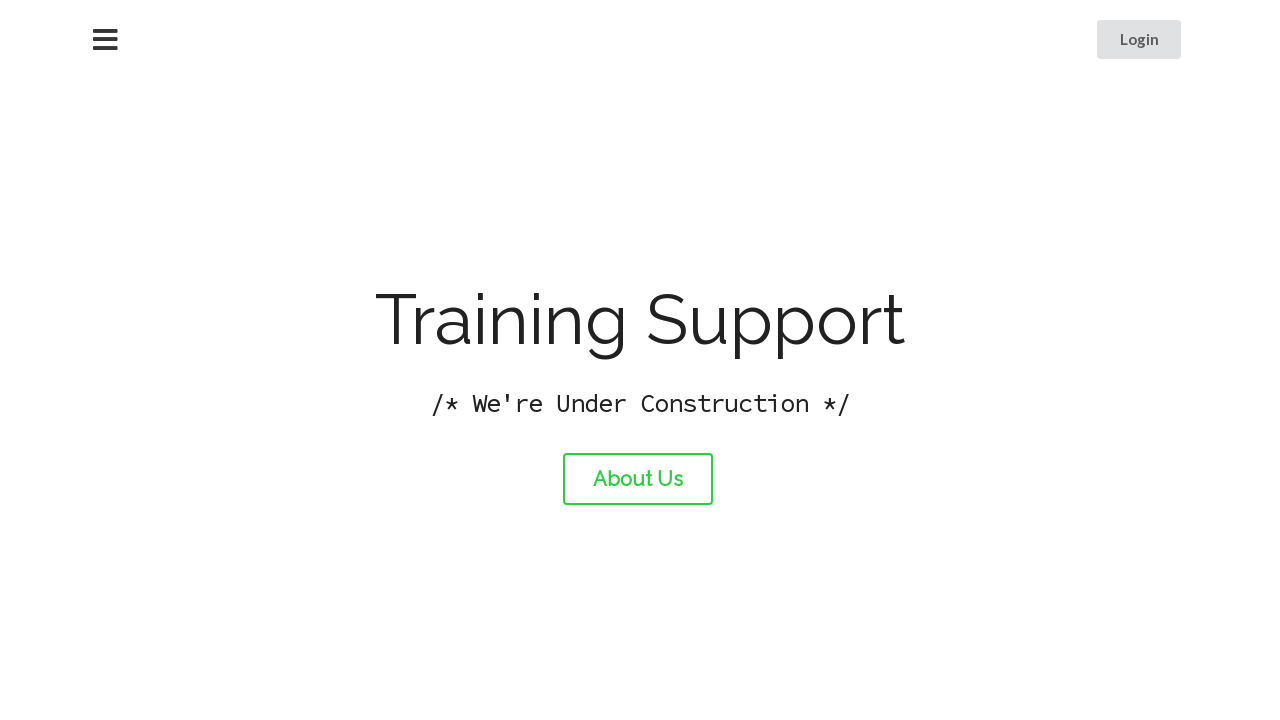

Clicked the about link at (638, 479) on #about-link
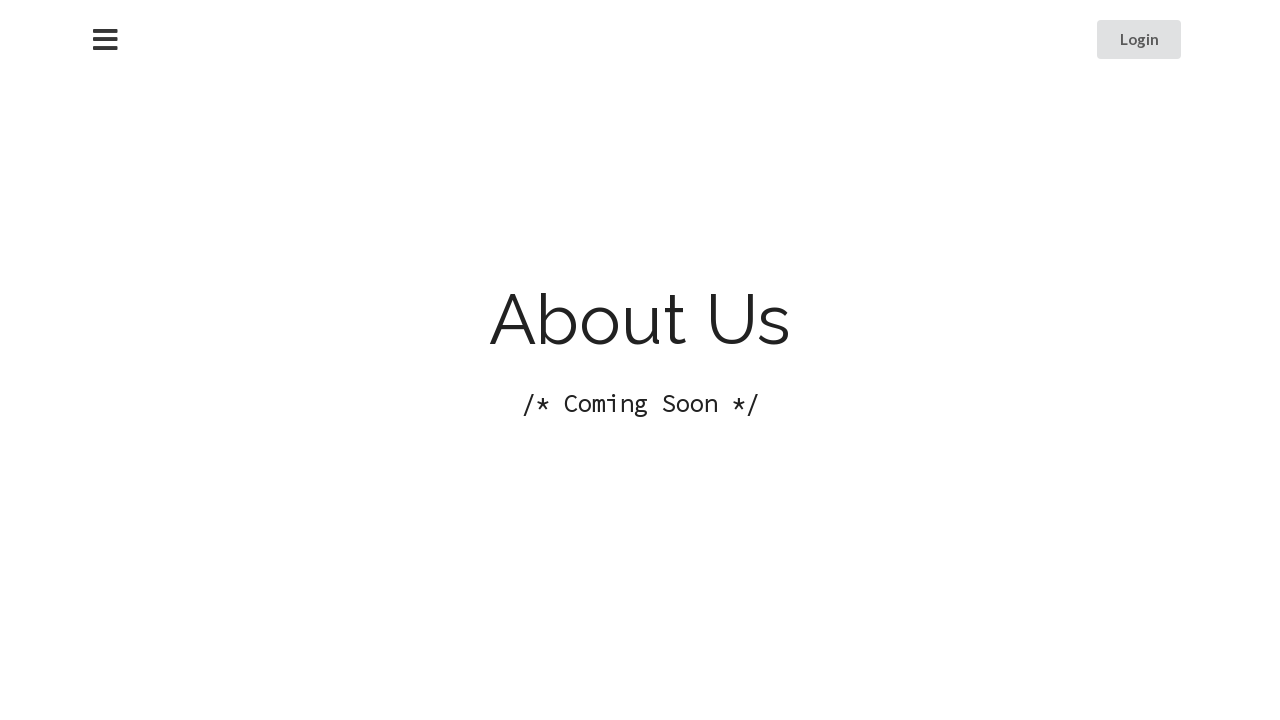

About page loaded (domcontentloaded)
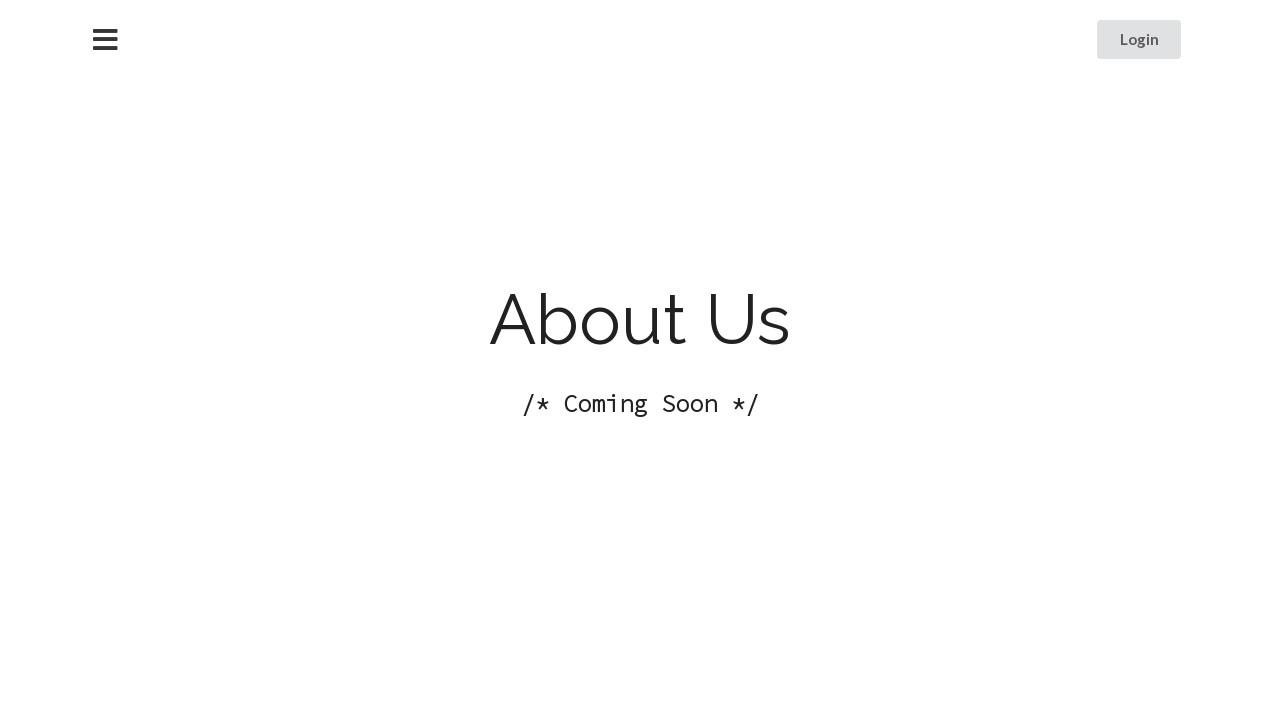

Verified about page title is 'About Training Support'
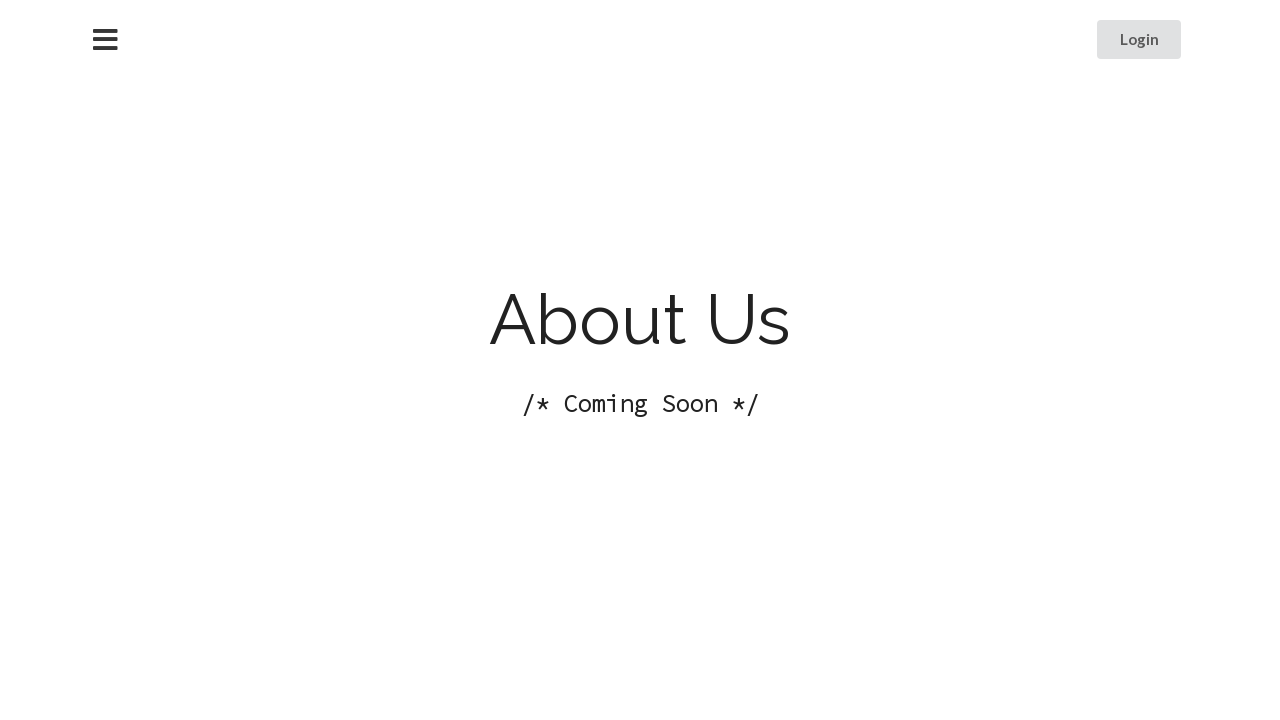

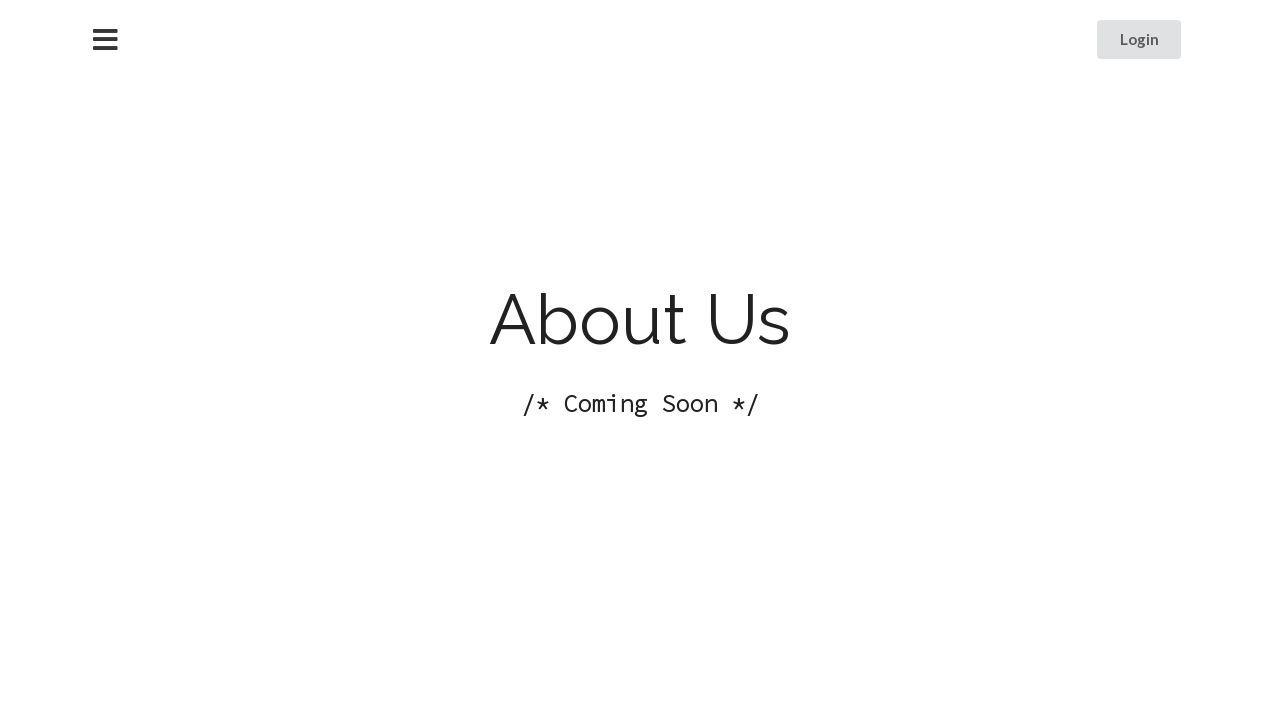